Tests the automationexercise.com homepage by verifying the number of links on the page, then clicks on the Products link to navigate to the products page.

Starting URL: https://www.automationexercise.com/

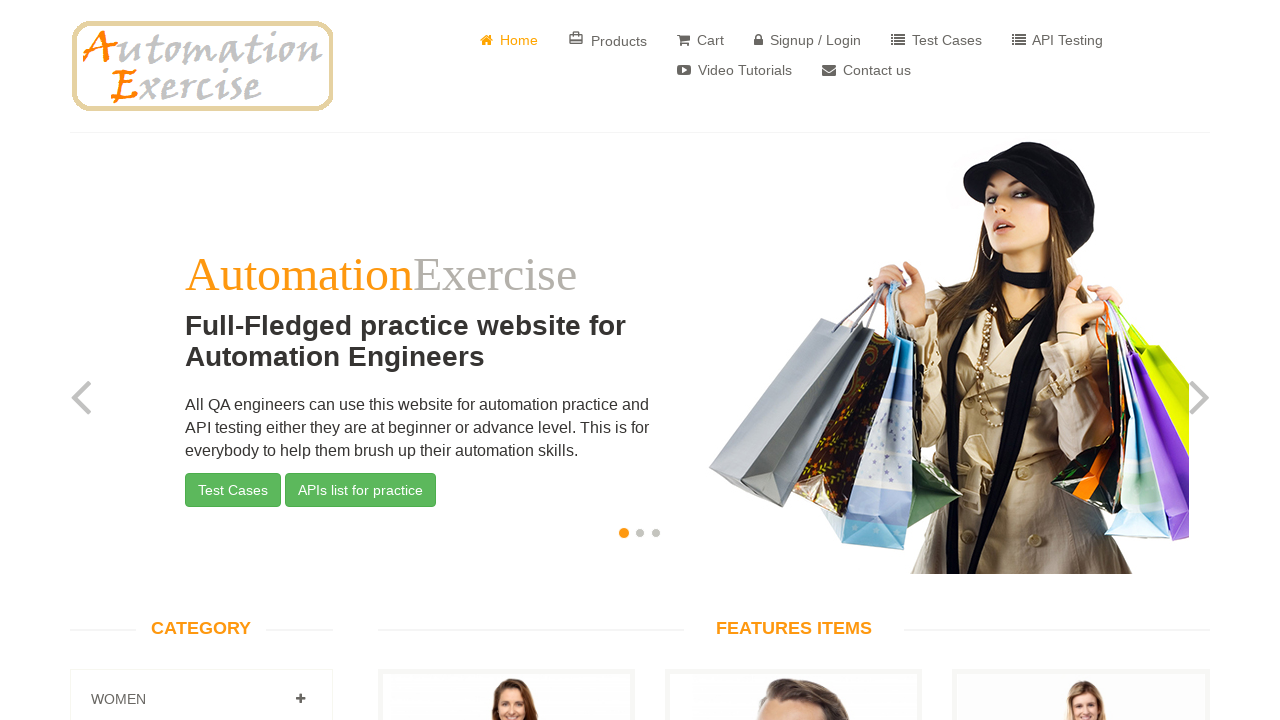

Waited for page to load (domcontentloaded)
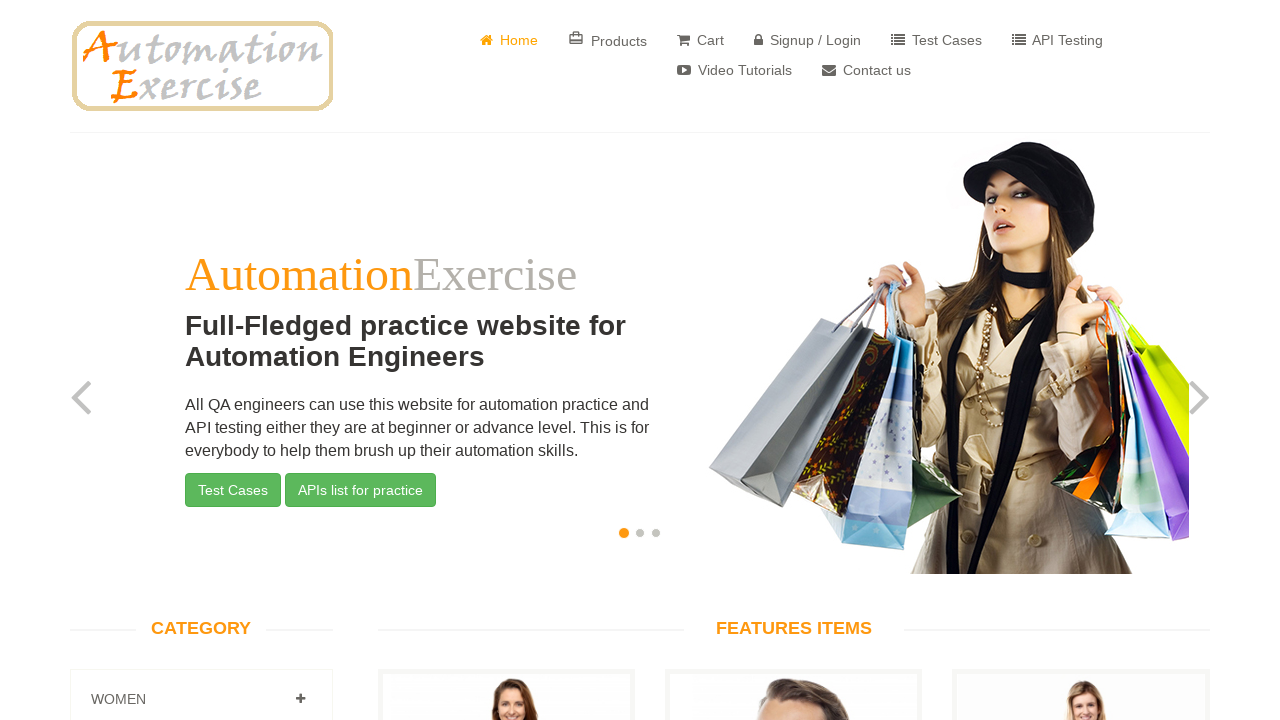

Retrieved all anchor tags from the page
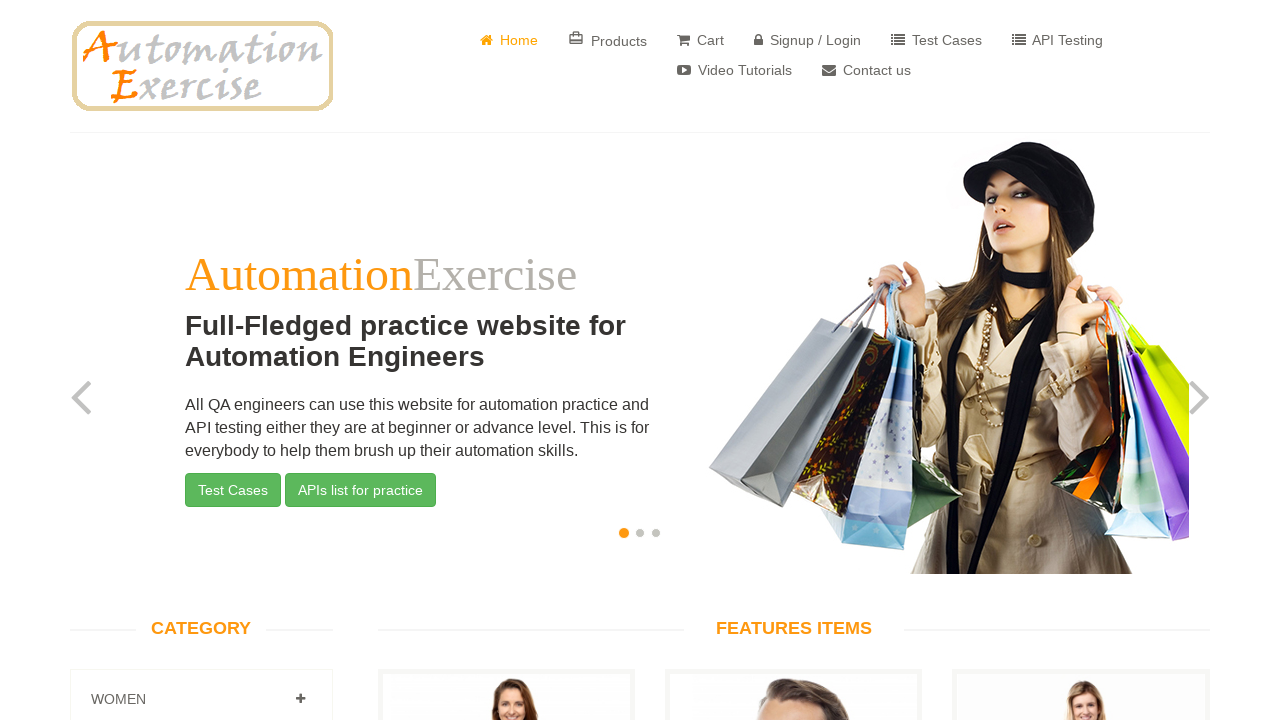

Found 147 links on the automationexercise.com homepage
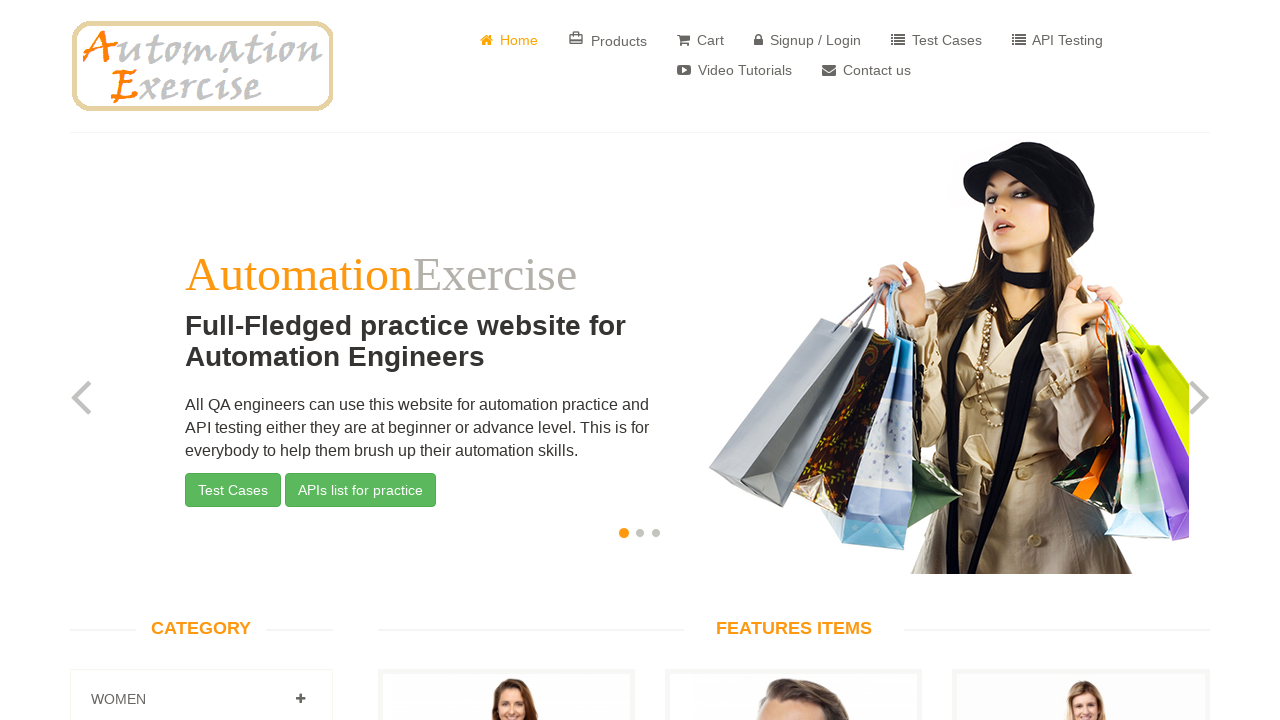

Clicked on the Products link at (608, 40) on text=Products
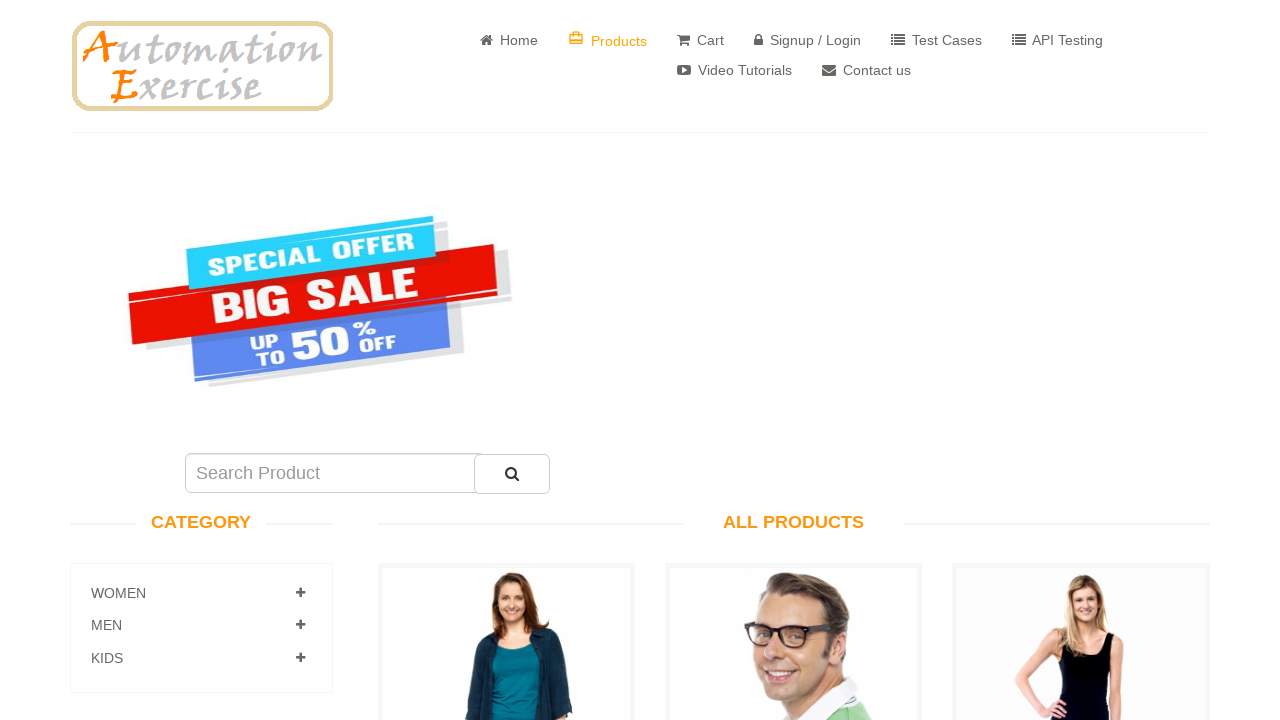

Waited for products page to load (domcontentloaded)
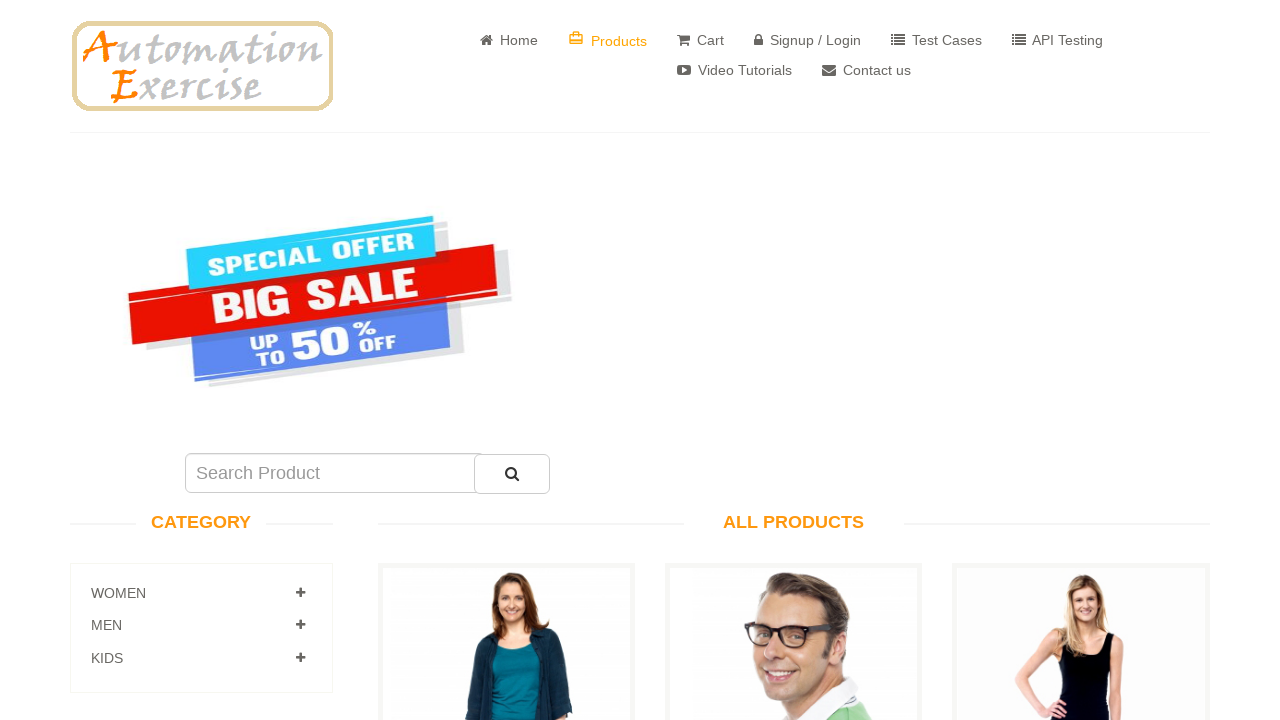

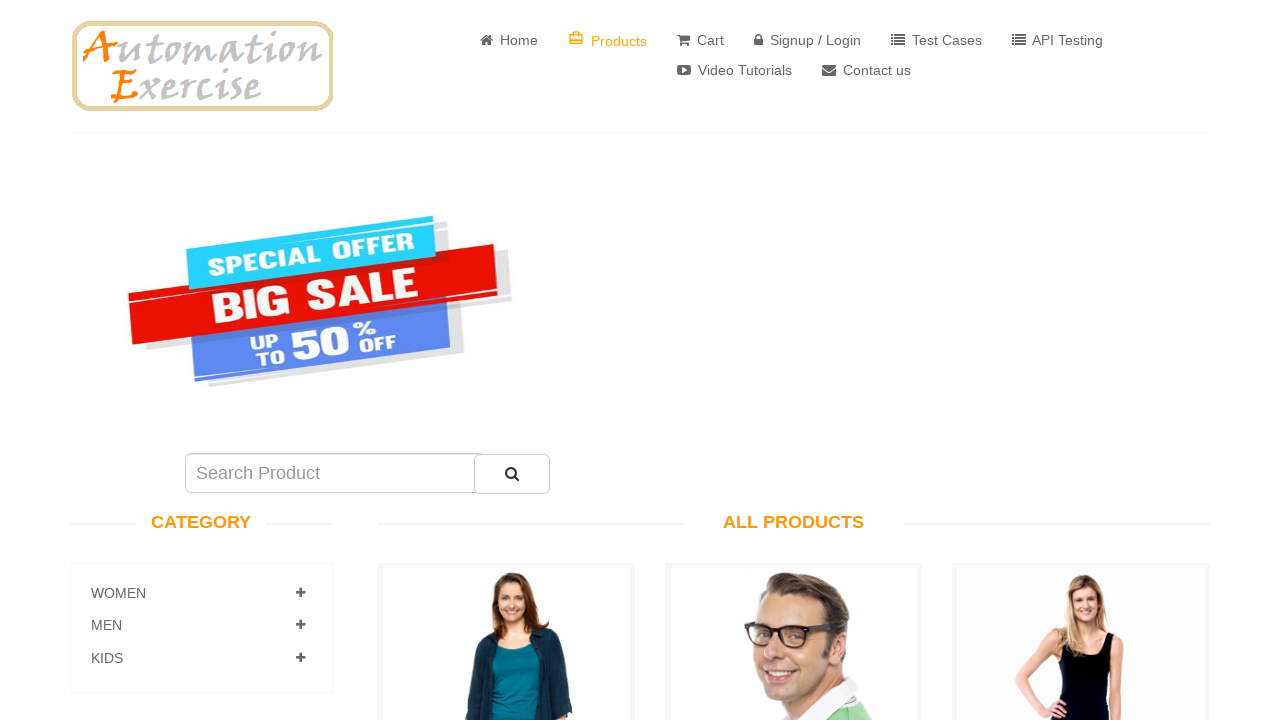